Tests multiple window handling by clicking a link that opens a new window, switching to the new window, and verifying the page titles before and after the click.

Starting URL: https://practice.cydeo.com/windows

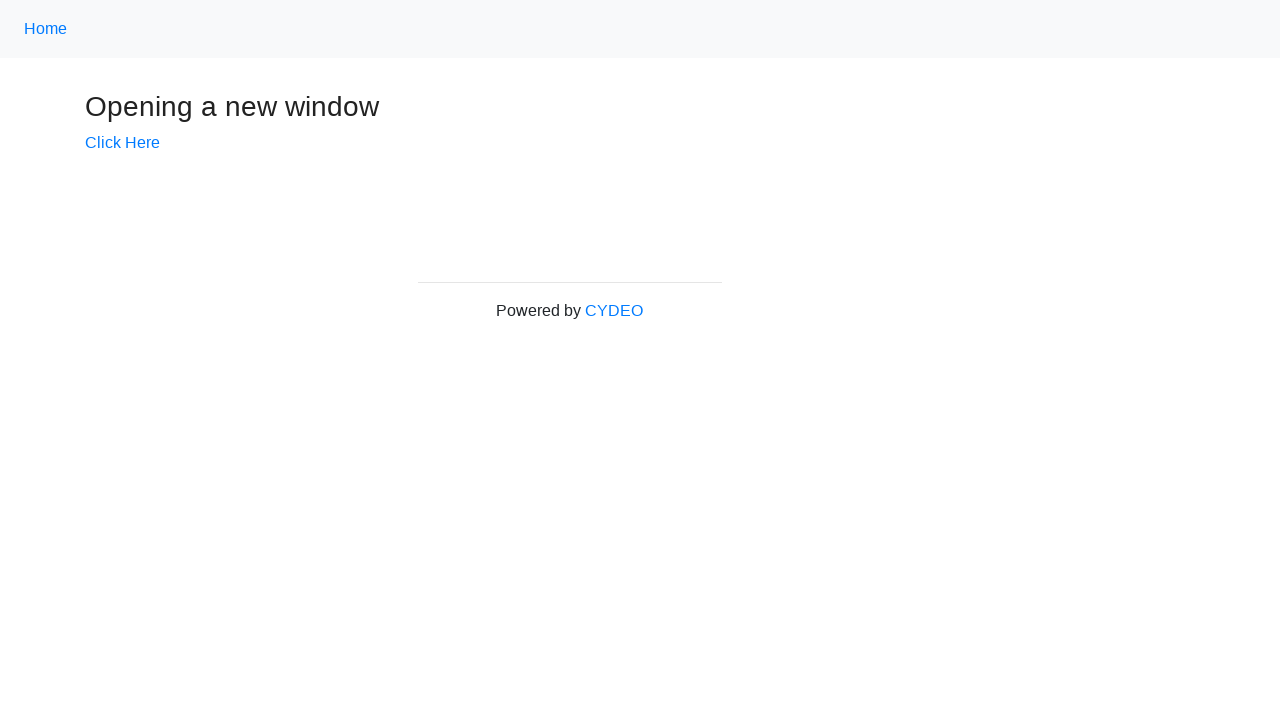

Verified initial page title is 'Windows'
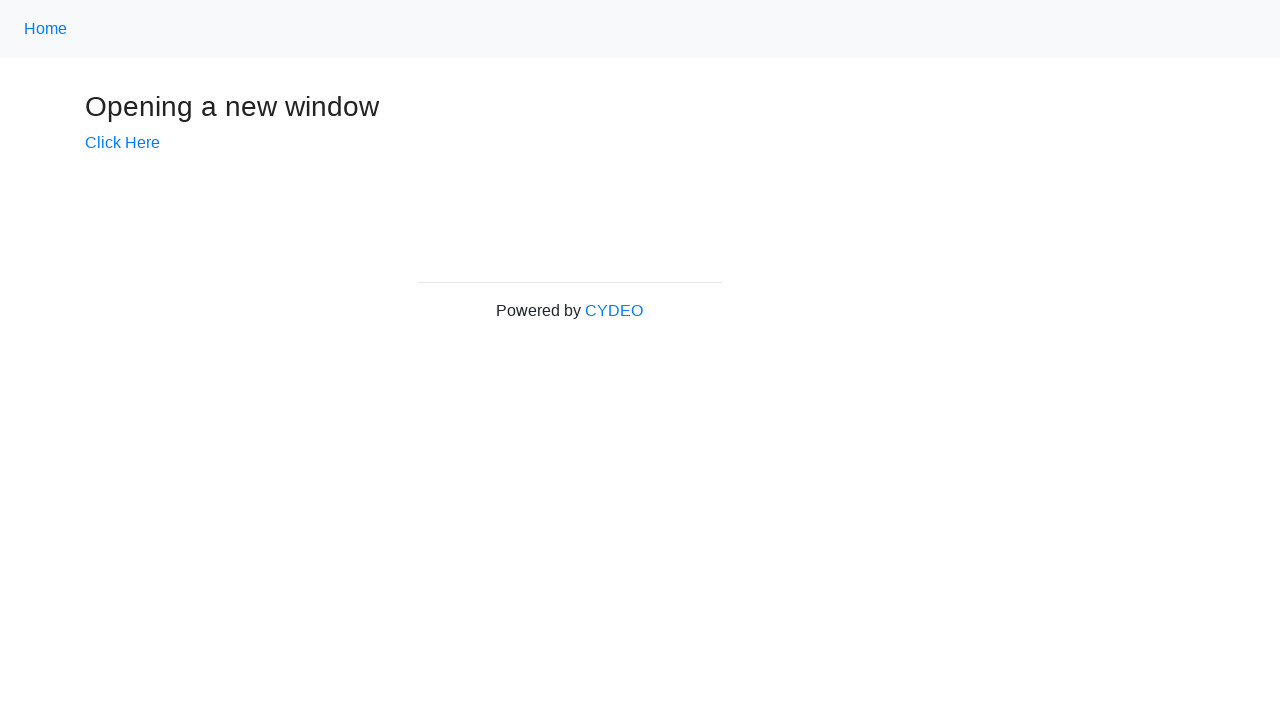

Clicked 'Click Here' link to open new window at (122, 143) on text=Click Here
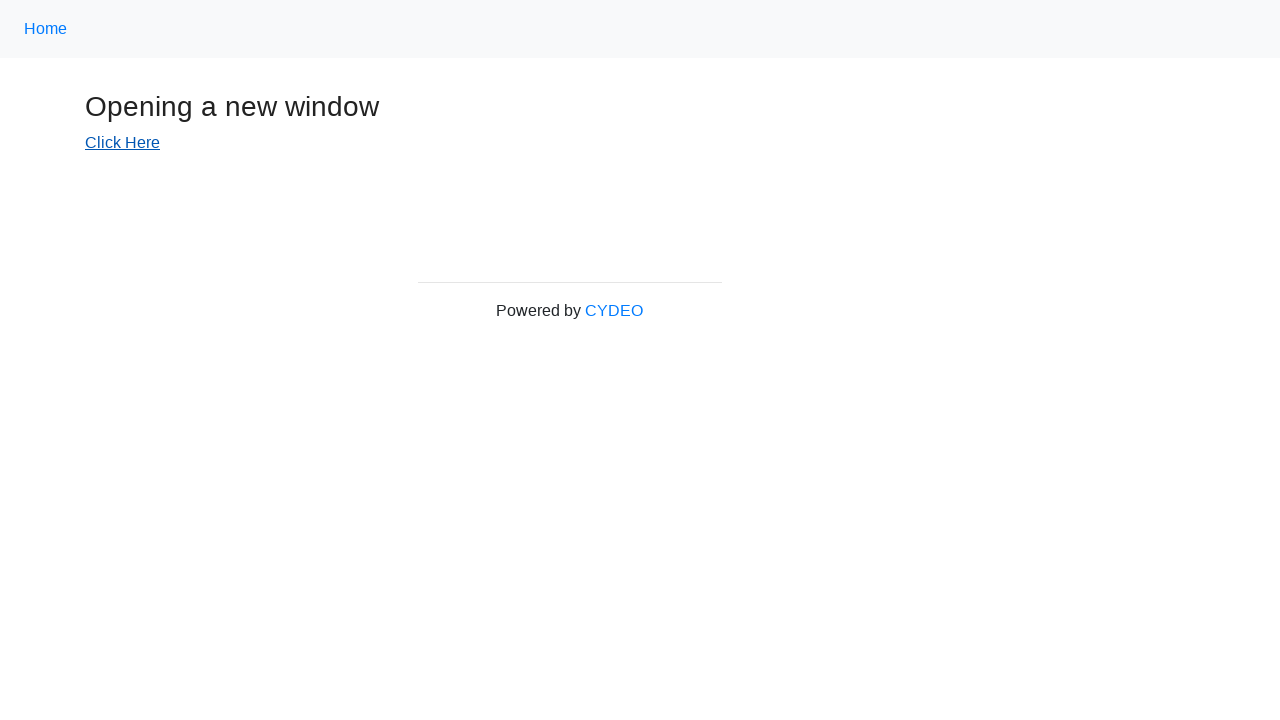

New window opened and captured at (122, 143) on text=Click Here
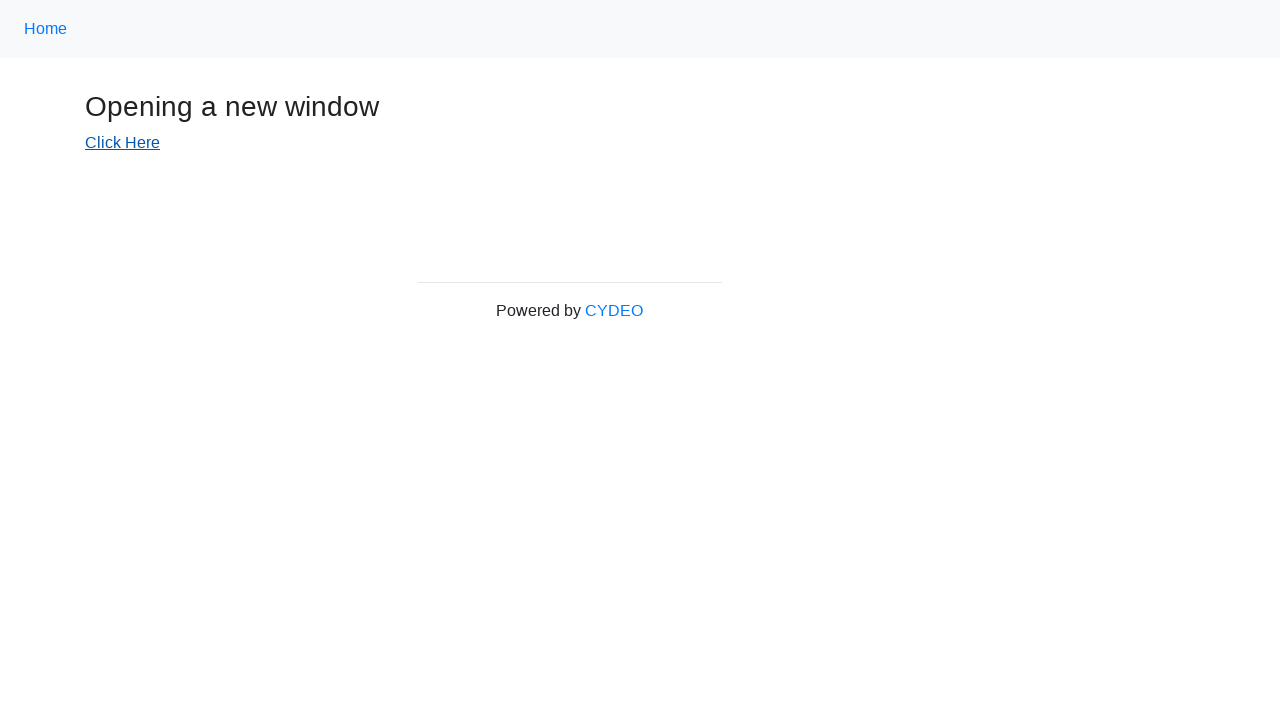

Switched to new window context
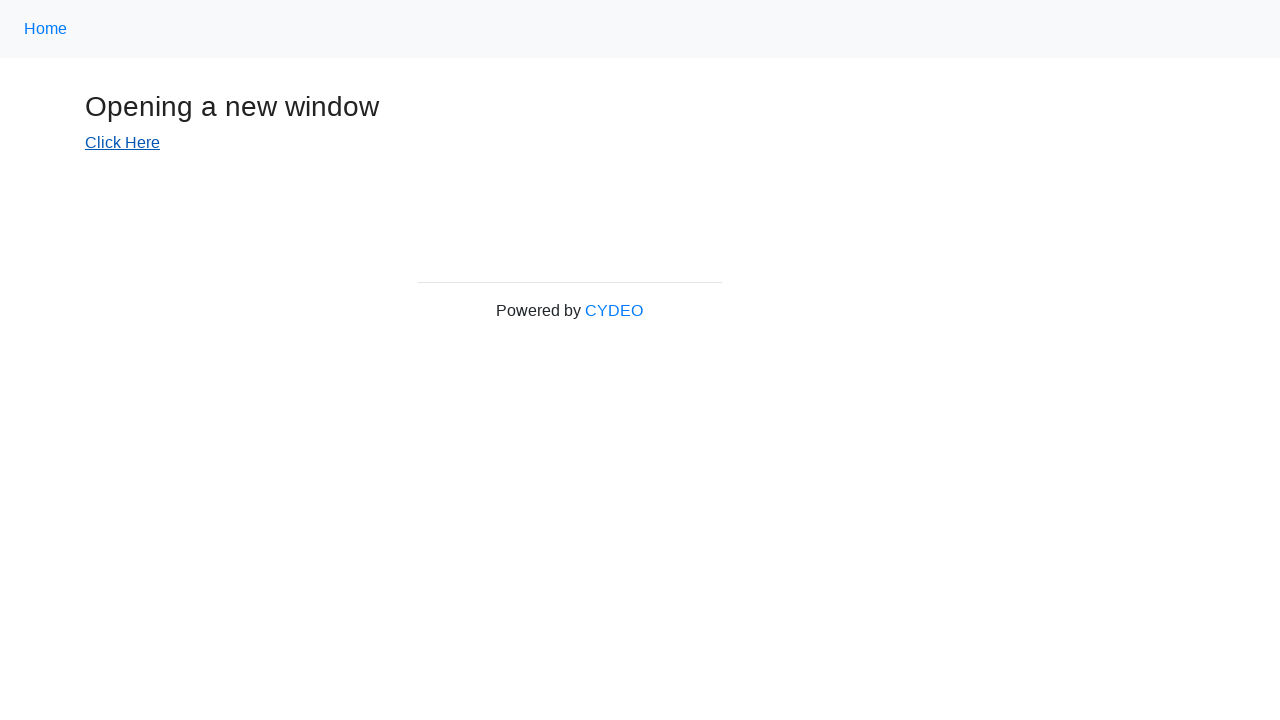

New page finished loading
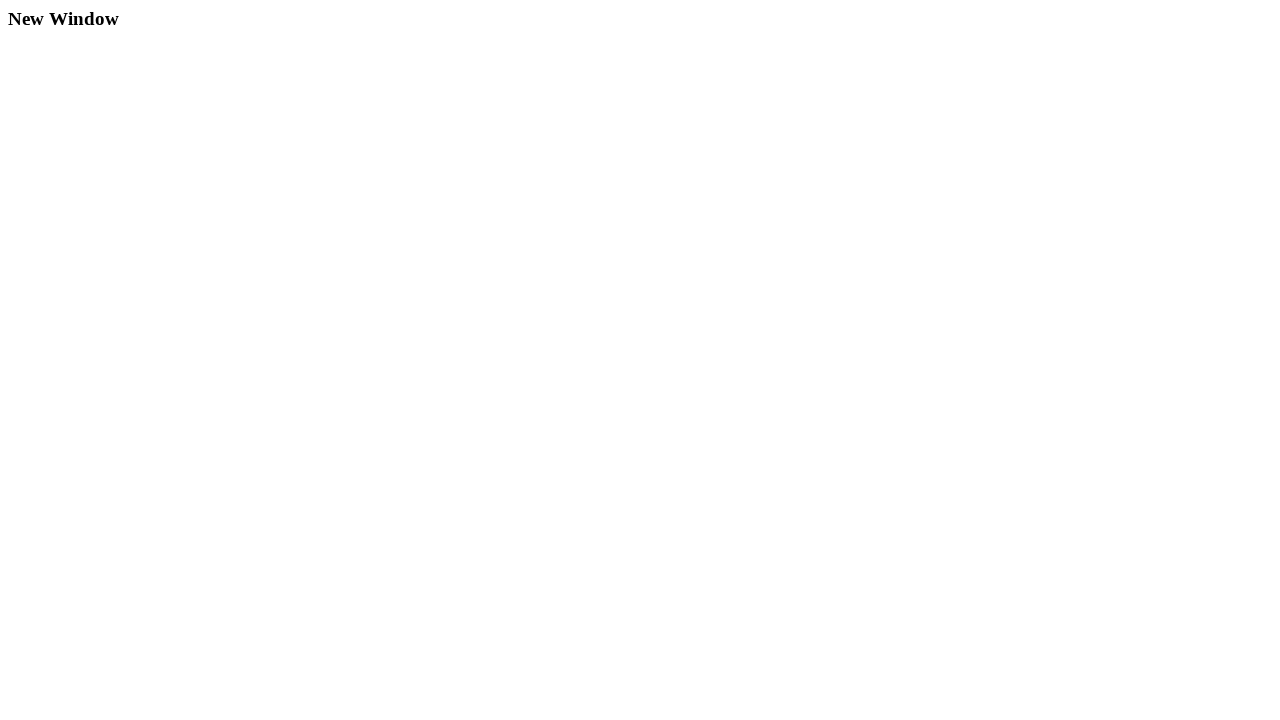

Verified new window title is 'New Window'
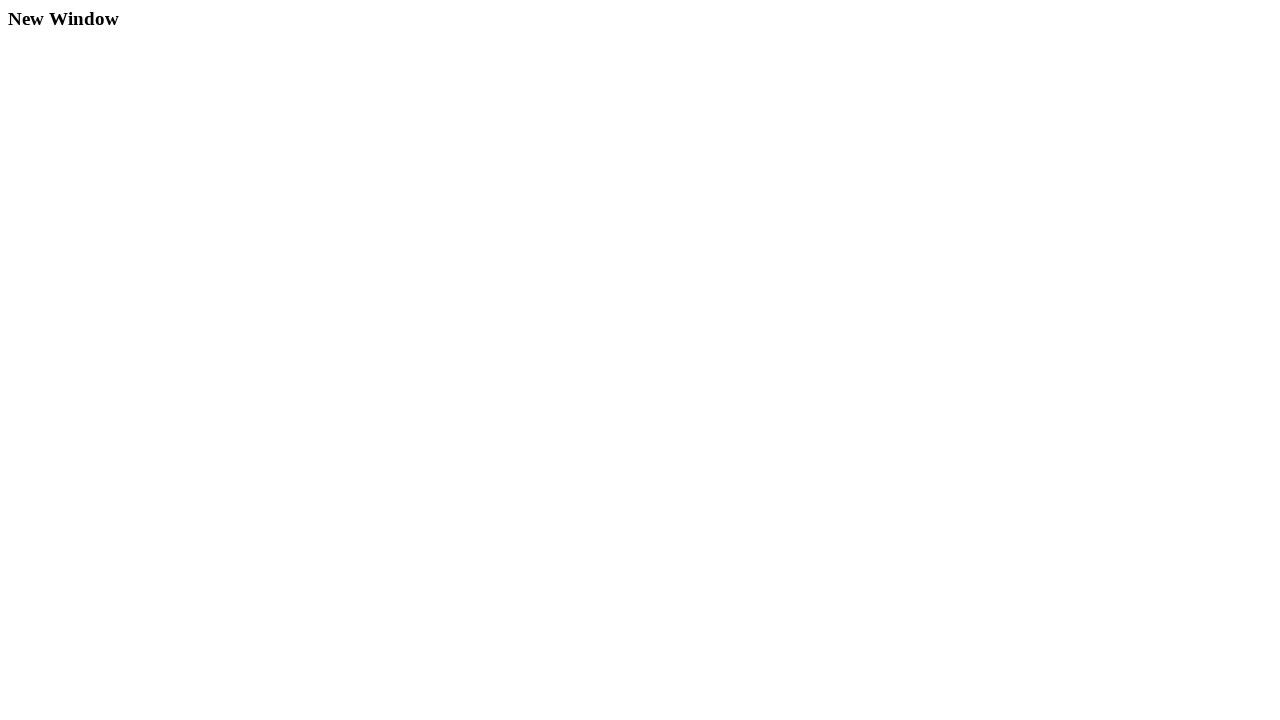

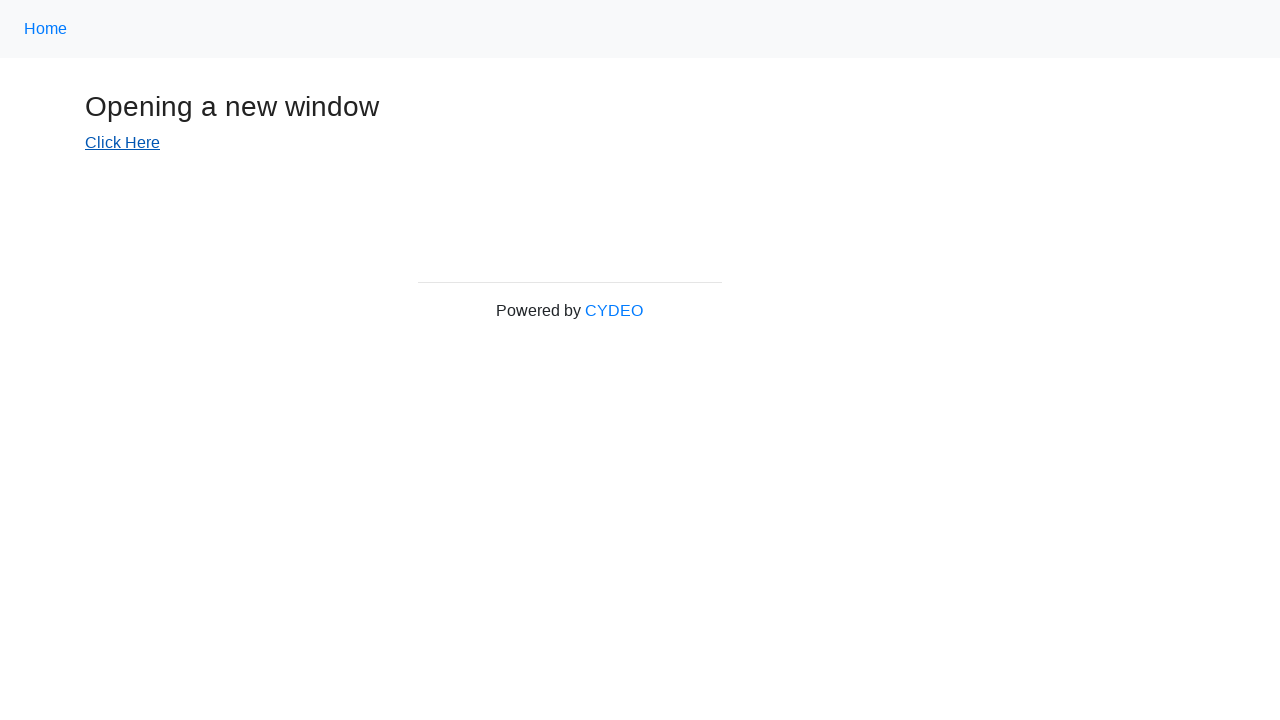